Tests a Bootstrap dropdown by clicking to open it, typing to search, and selecting Italy as the country

Starting URL: https://www.dummyticket.com/dummy-ticket-for-visa-application/

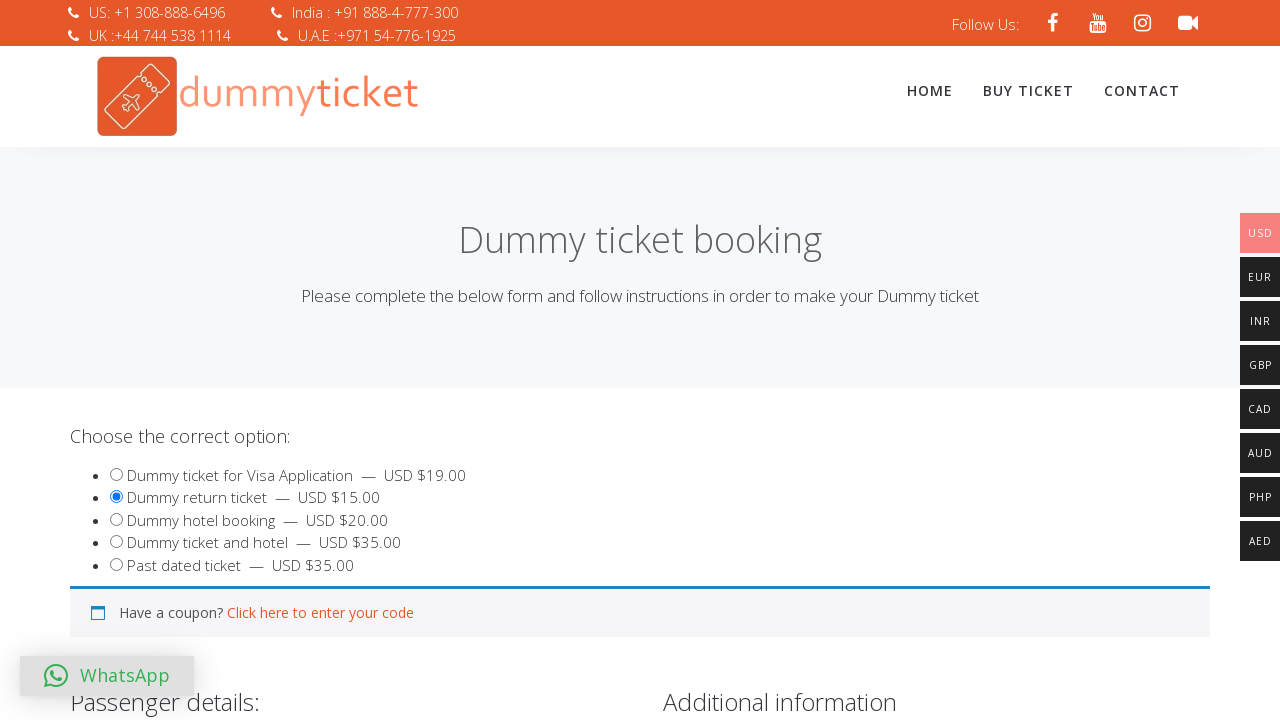

Clicked on country dropdown to open it at (344, 360) on #select2-billing_country-container
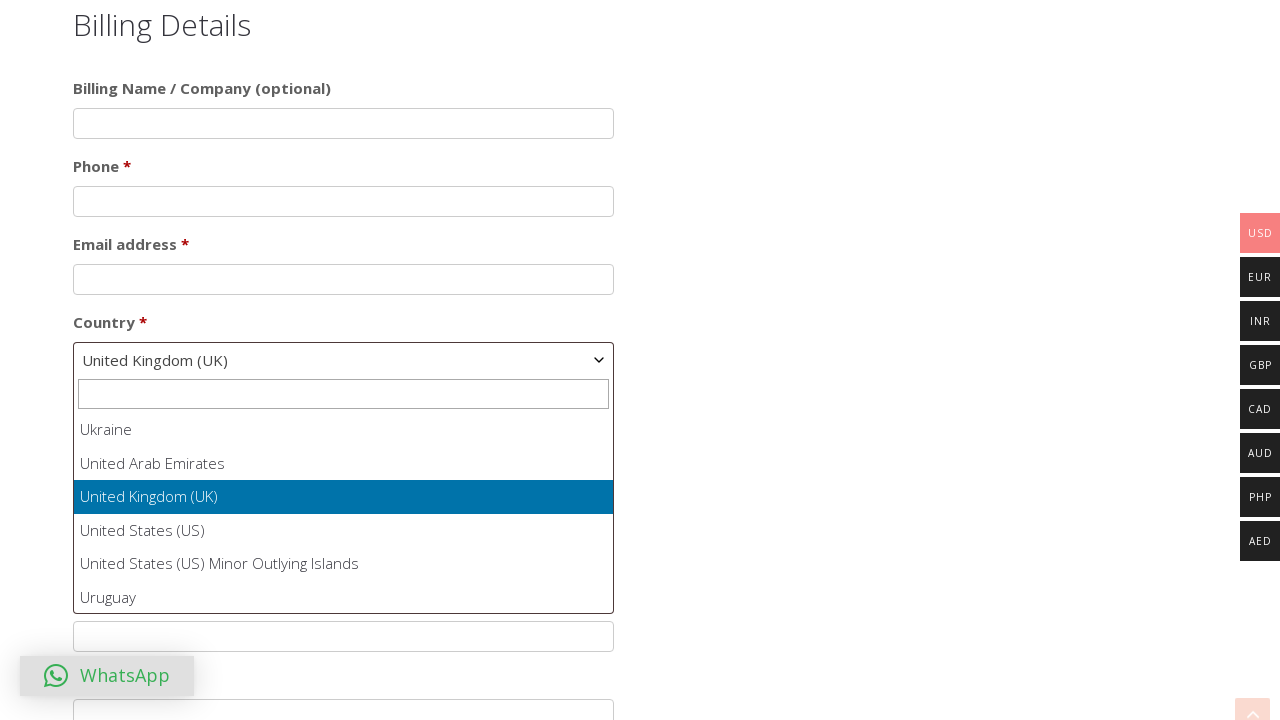

Typed 'Italy' in the search field on .select2-search__field
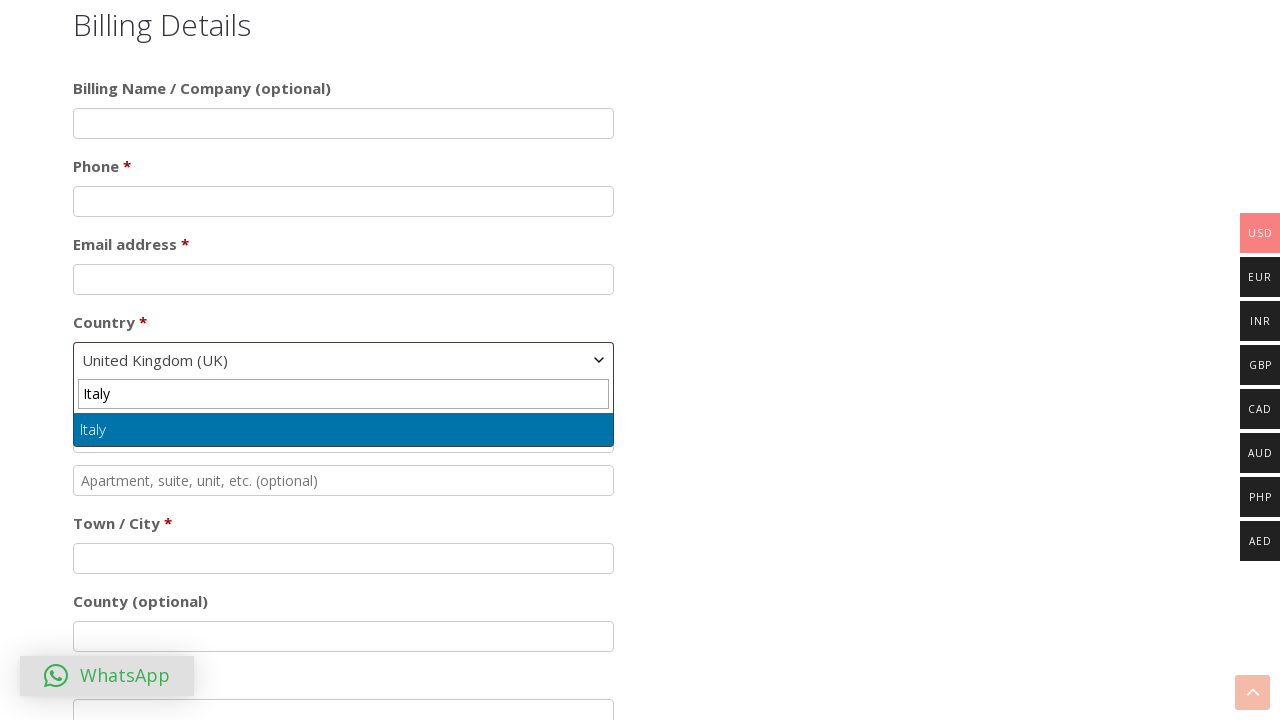

Pressed Enter to select Italy from dropdown on .select2-search__field
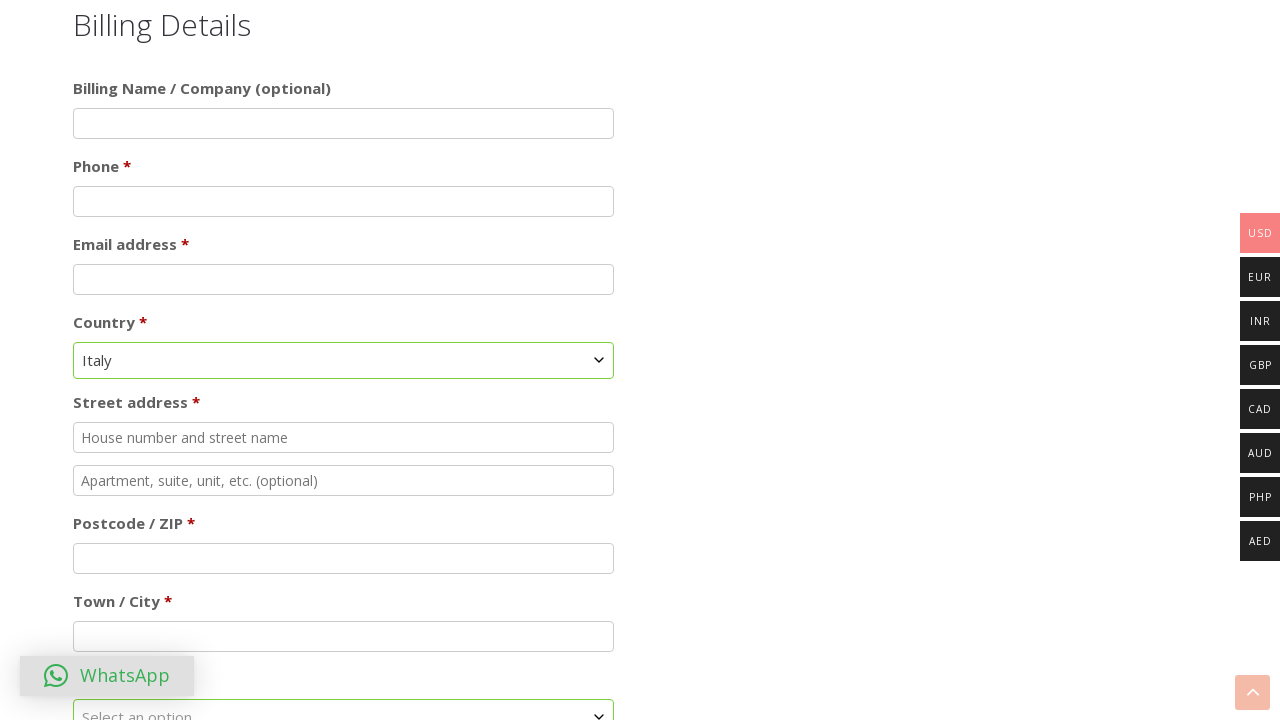

Verified Italy is selected in the country field
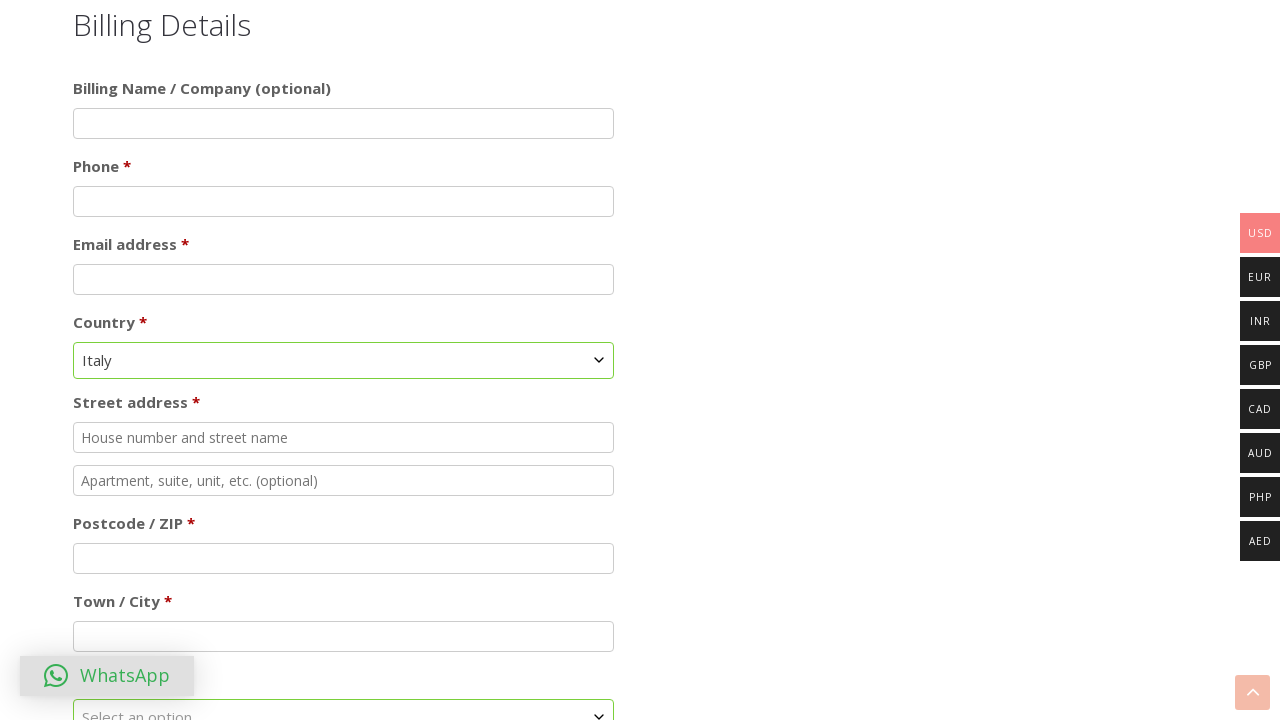

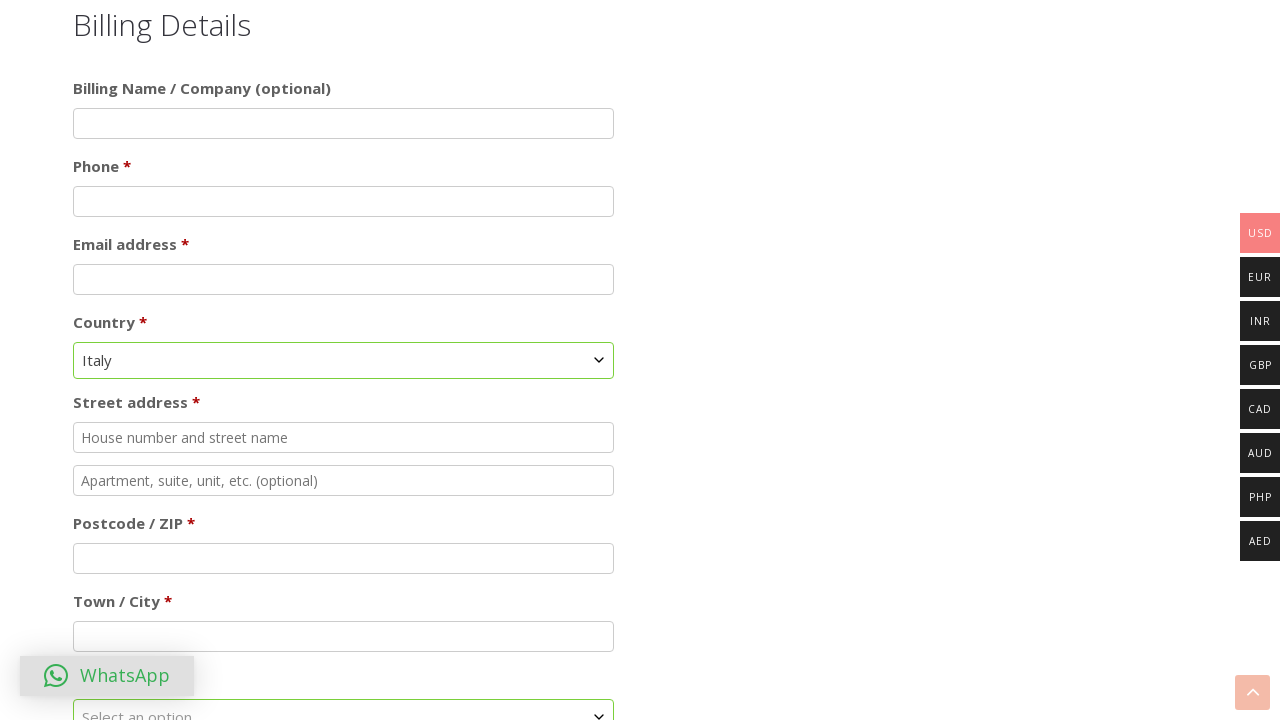